Tests form input and radio button selection on a test automation practice website using JavaScript execution

Starting URL: https://testautomationpractice.blogspot.com/

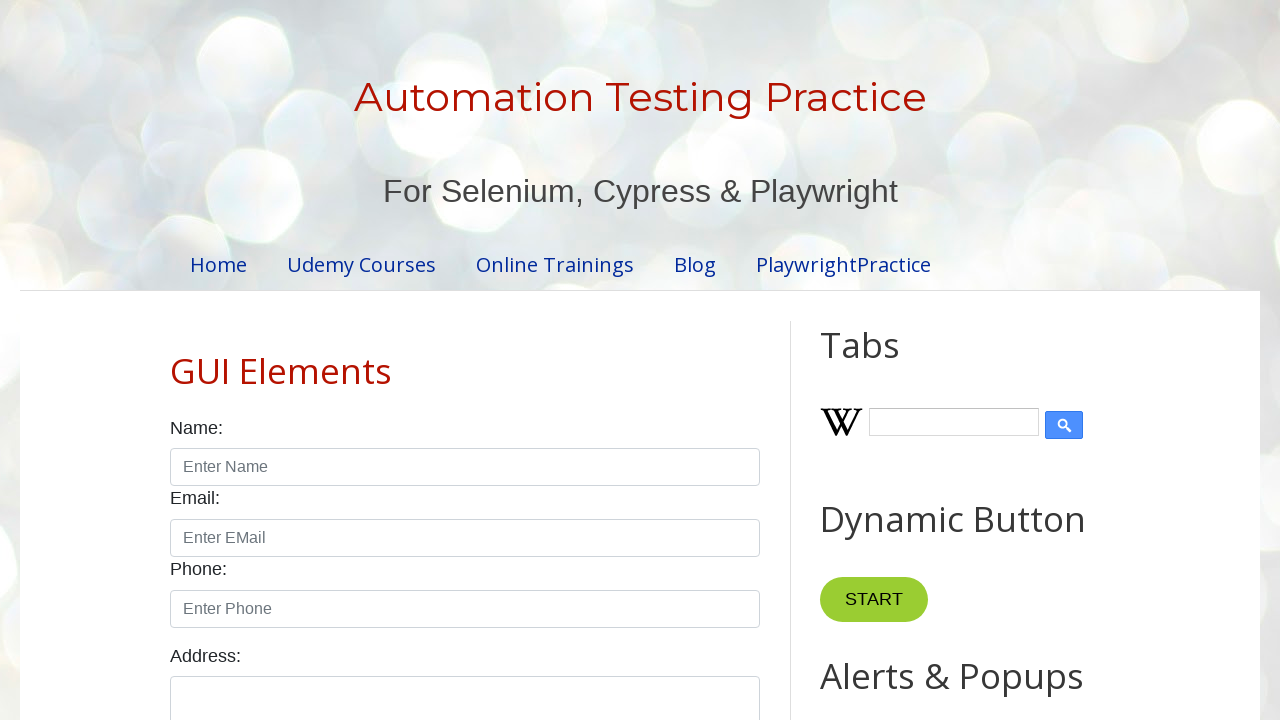

Filled name input field with 'Lucky' on input#name
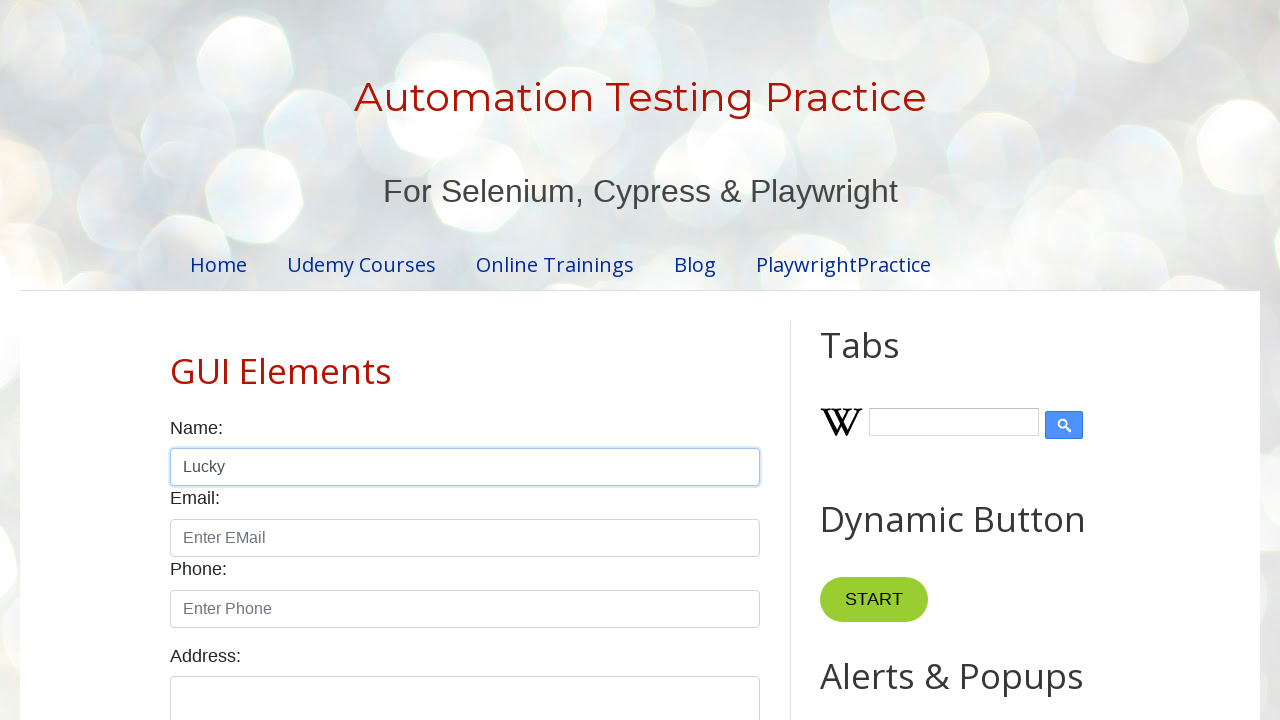

Selected female radio button at (250, 360) on input#female
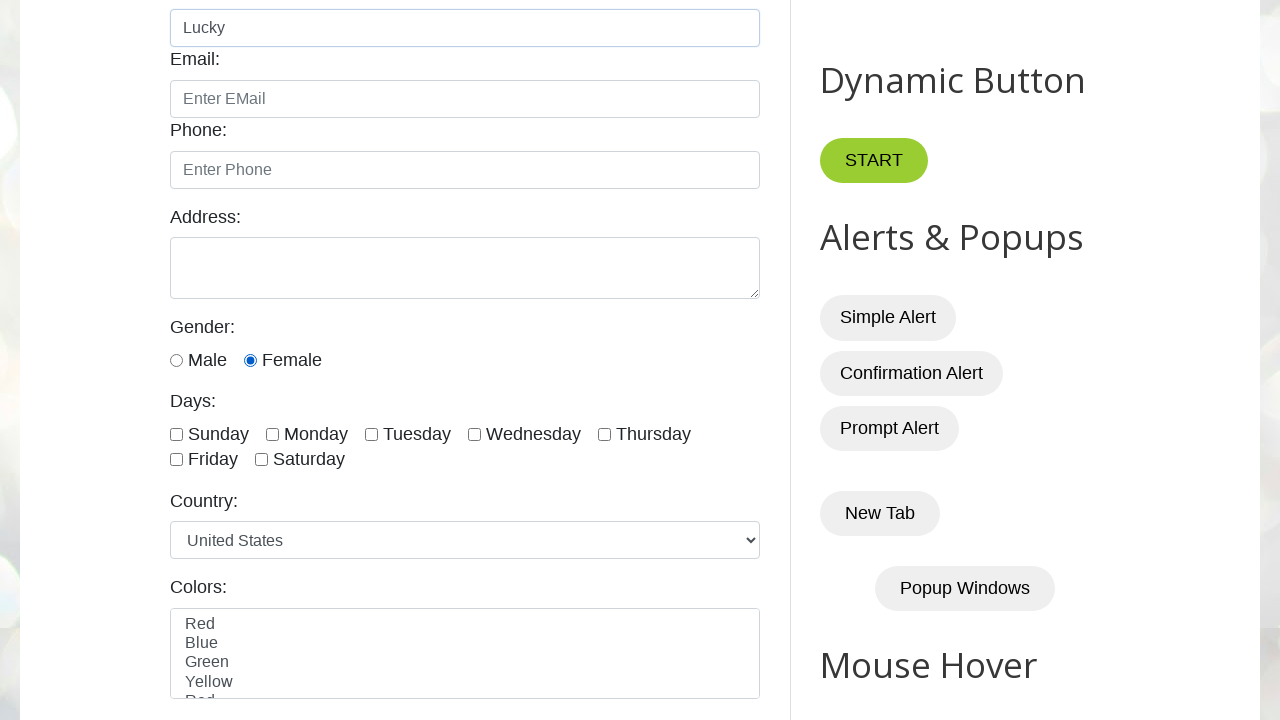

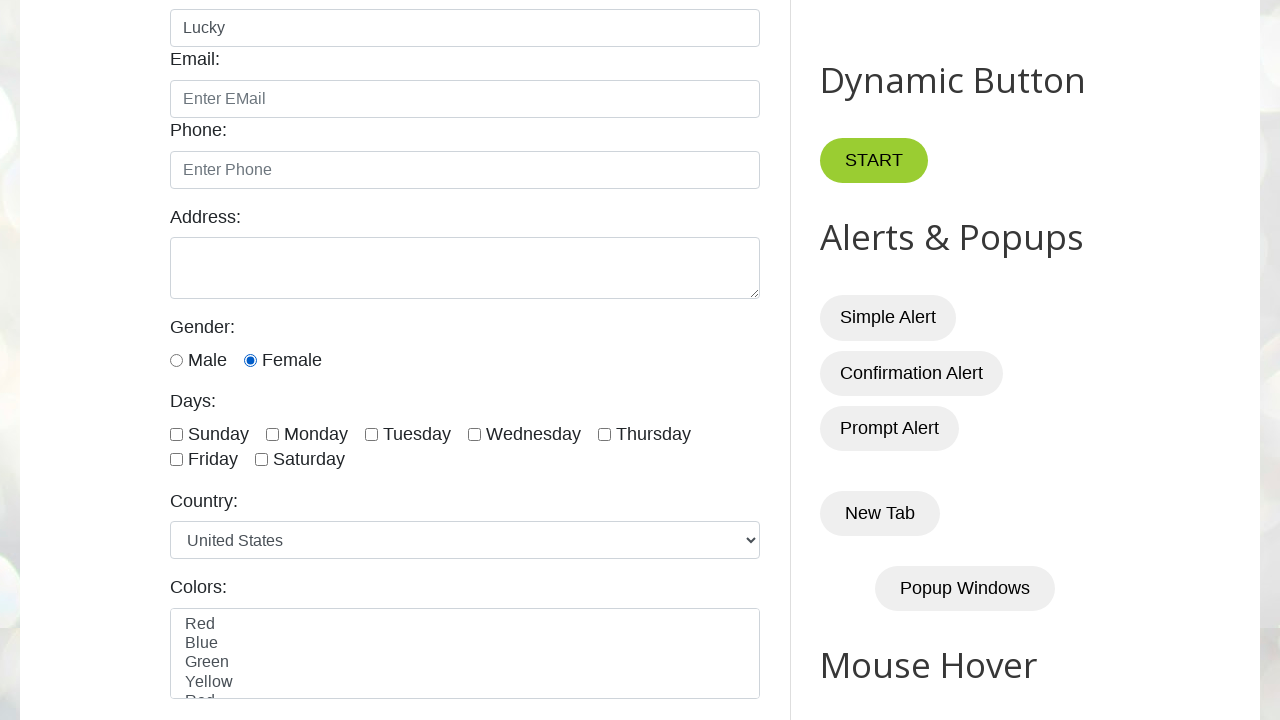